Tests form input functionality within an iframe on W3Schools by filling first name, last name fields and submitting the form

Starting URL: https://www.w3schools.com/tags/tryit.asp?filename=tryhtml_input_test

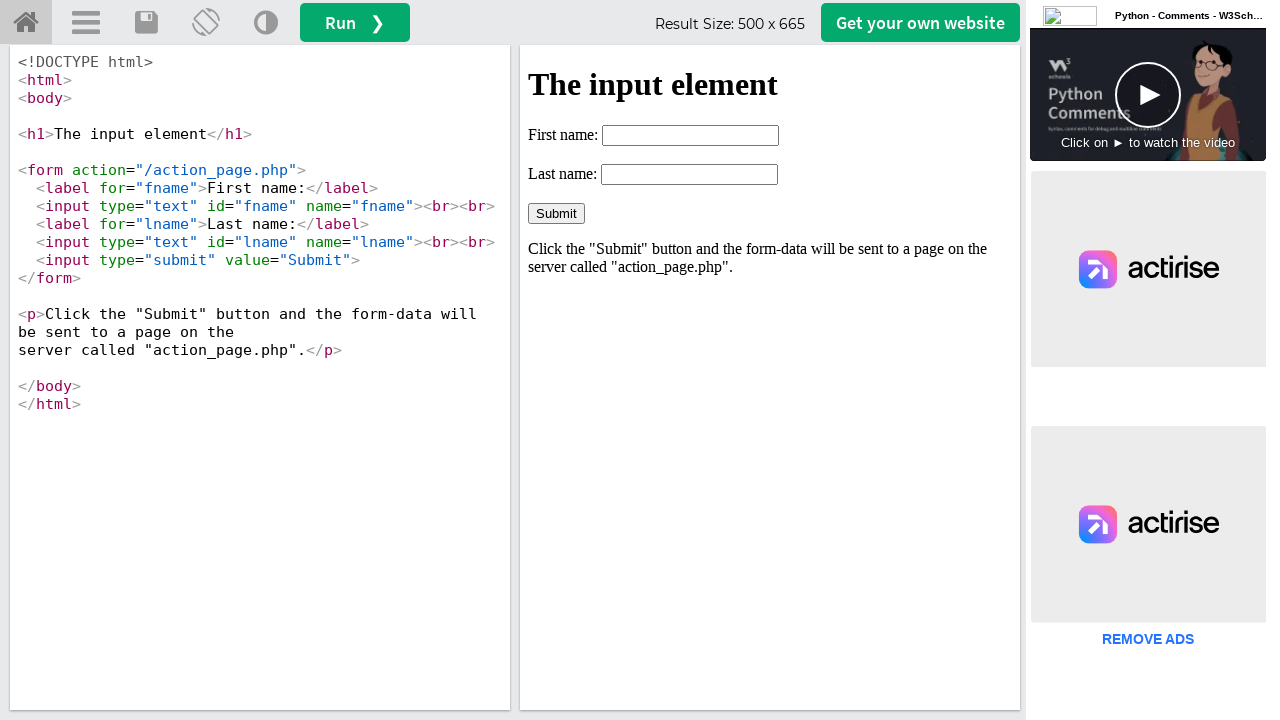

Located iframe with ID 'iframeResult' containing the form
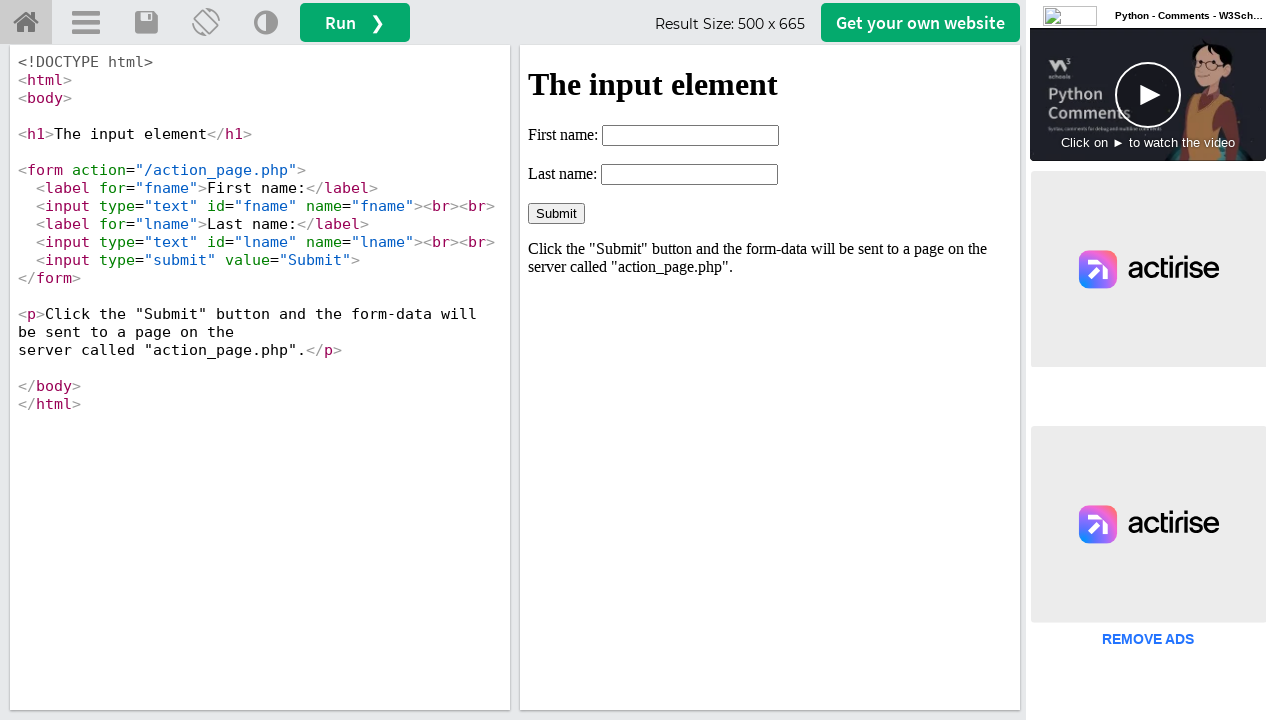

Filled first name field with 'komal' on #iframeResult >> internal:control=enter-frame >> input#fname
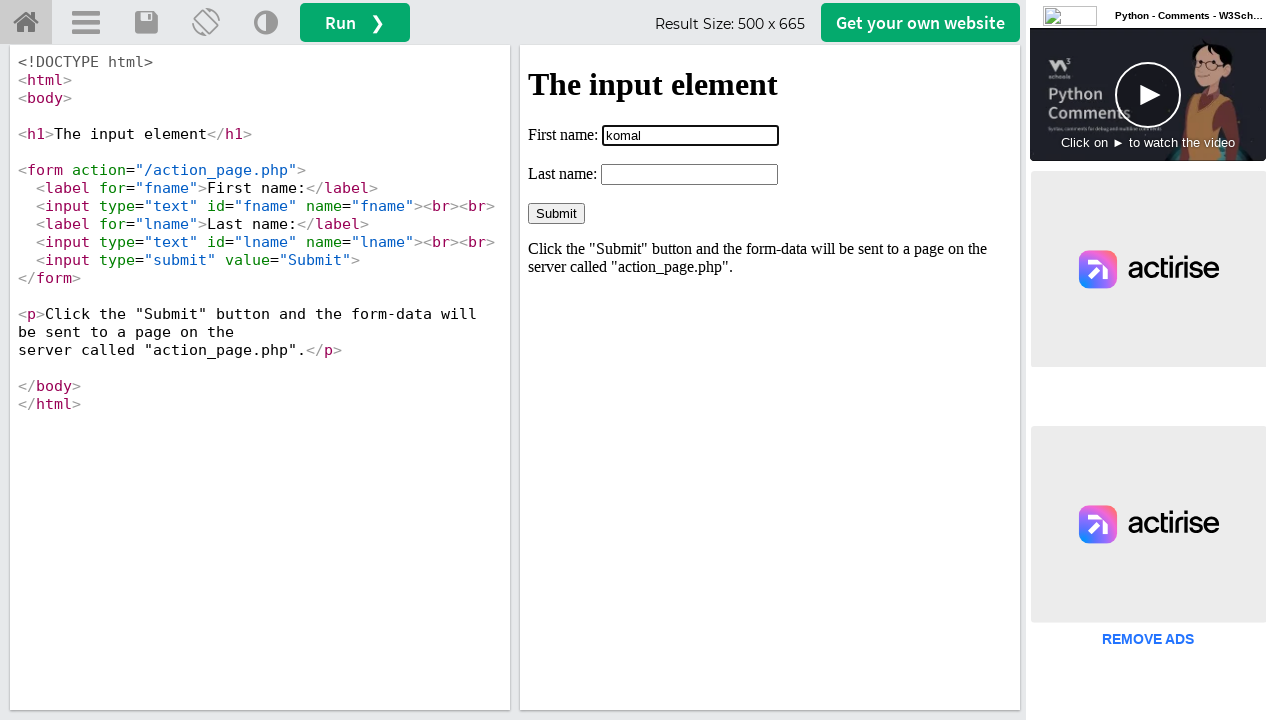

Filled last name field with 'wani' on #iframeResult >> internal:control=enter-frame >> input#lname
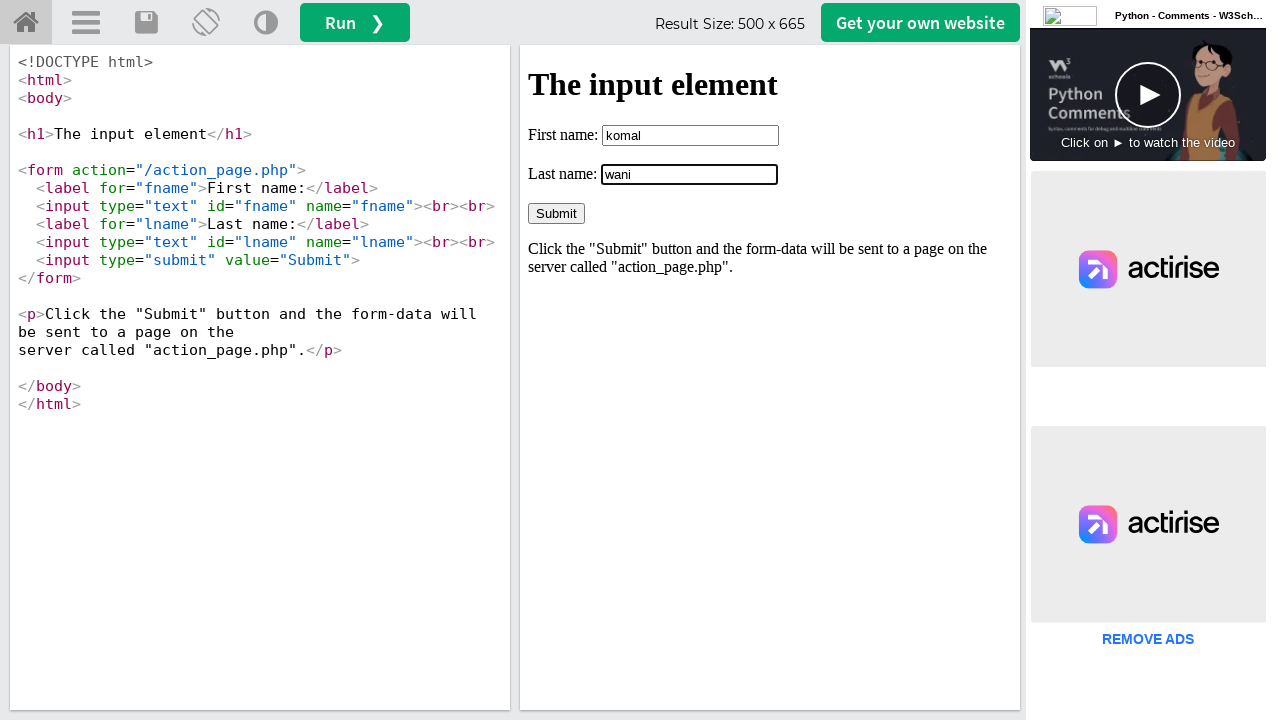

Clicked Submit button to submit the form at (556, 213) on #iframeResult >> internal:control=enter-frame >> input[value='Submit']
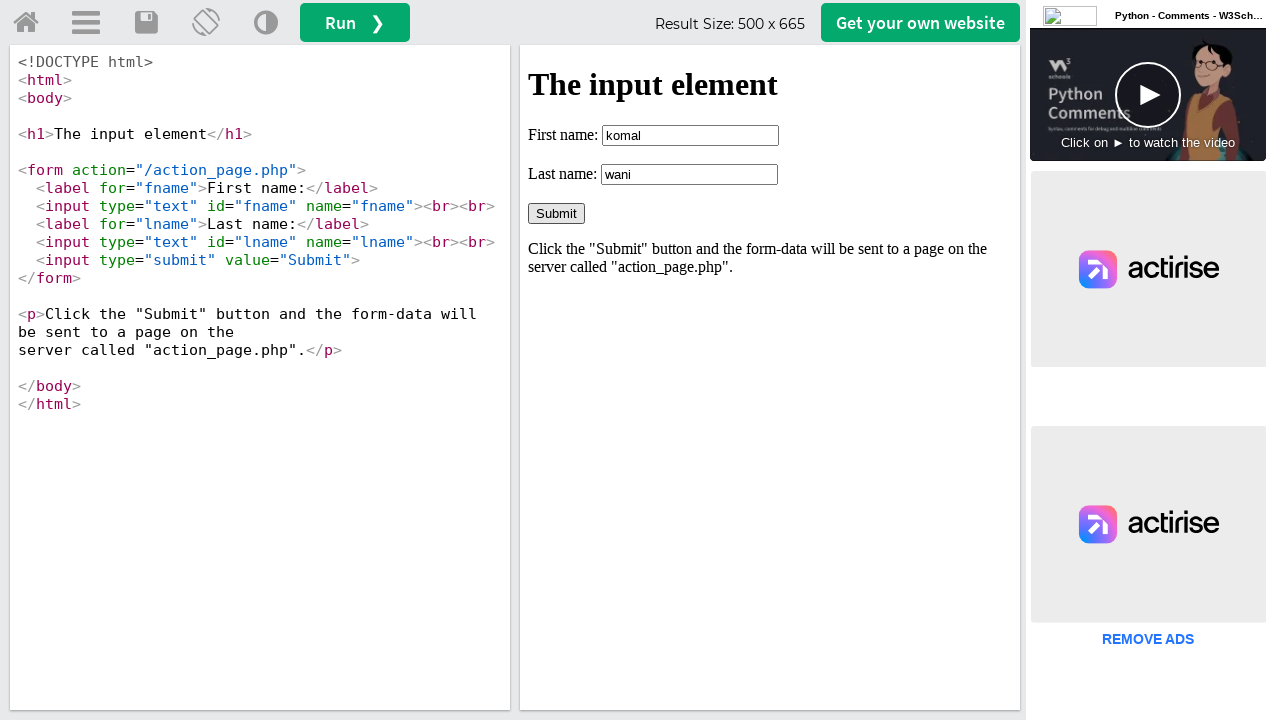

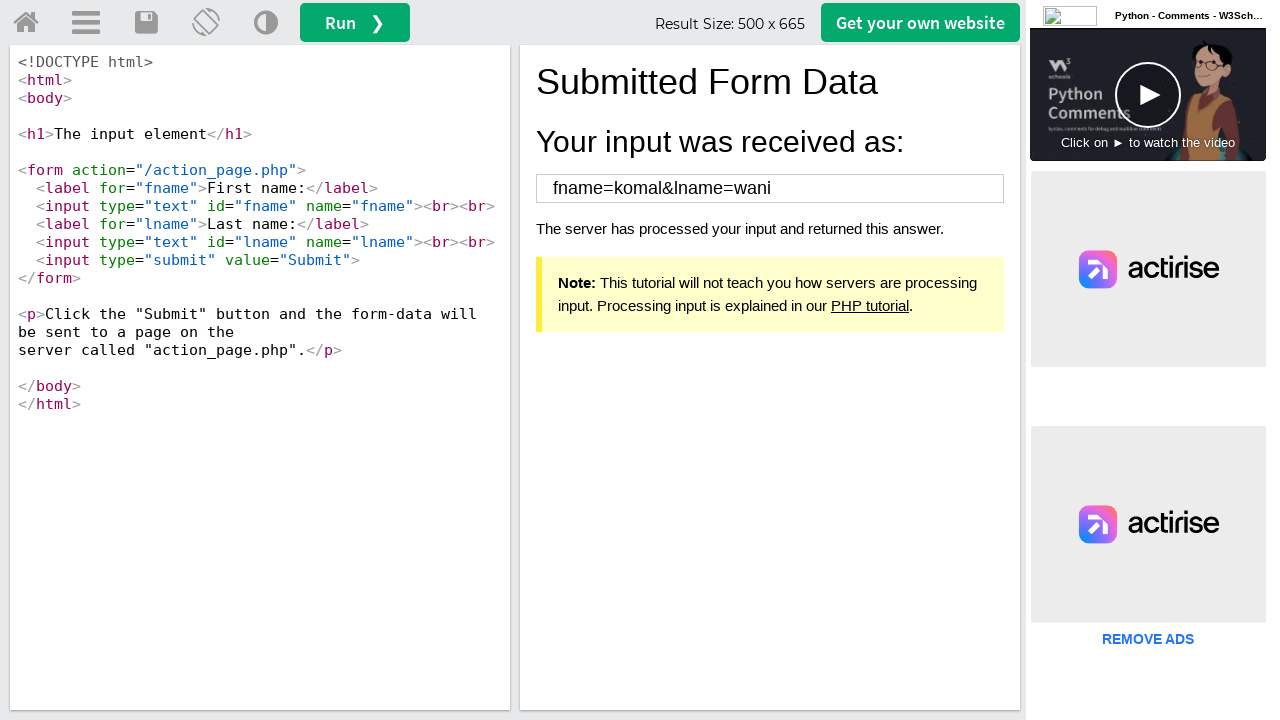